Tests navigation to Browse Languages page via the menu tab

Starting URL: https://www.99-bottles-of-beer.net/

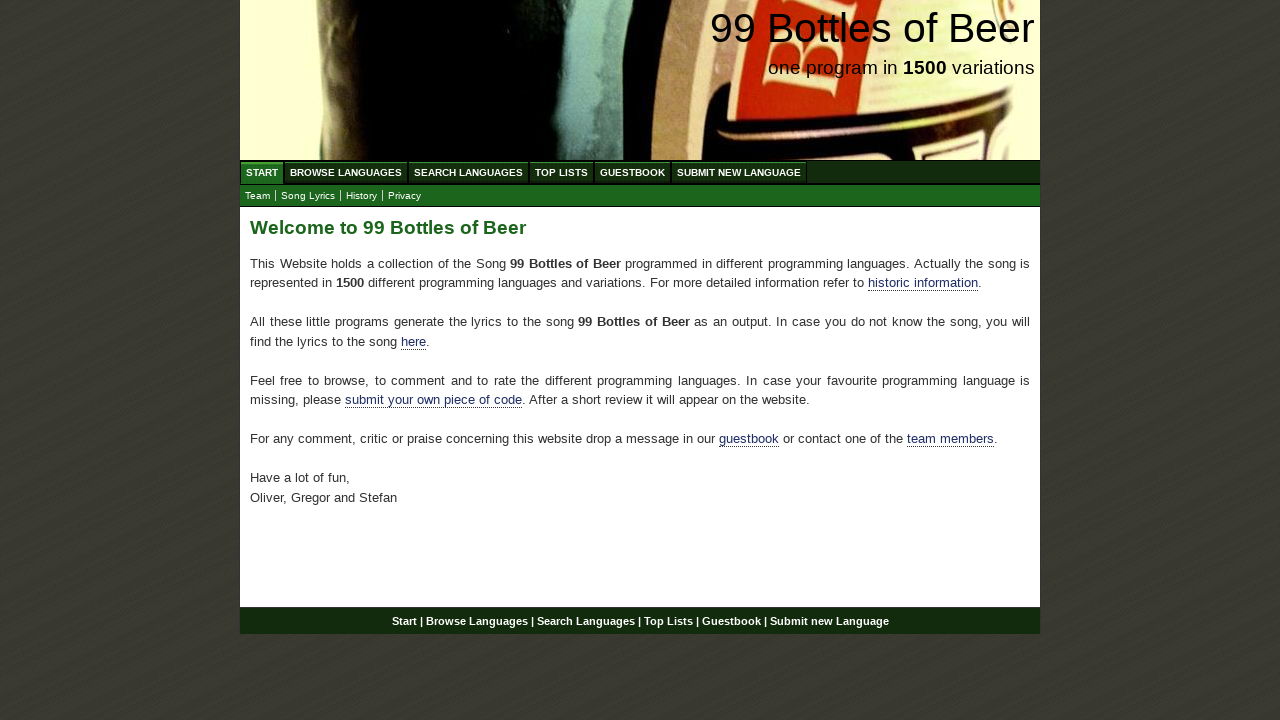

Clicked the Browse Languages tab in menu at (346, 172) on xpath=//ul[@id='menu']//a[@href='/abc.html']
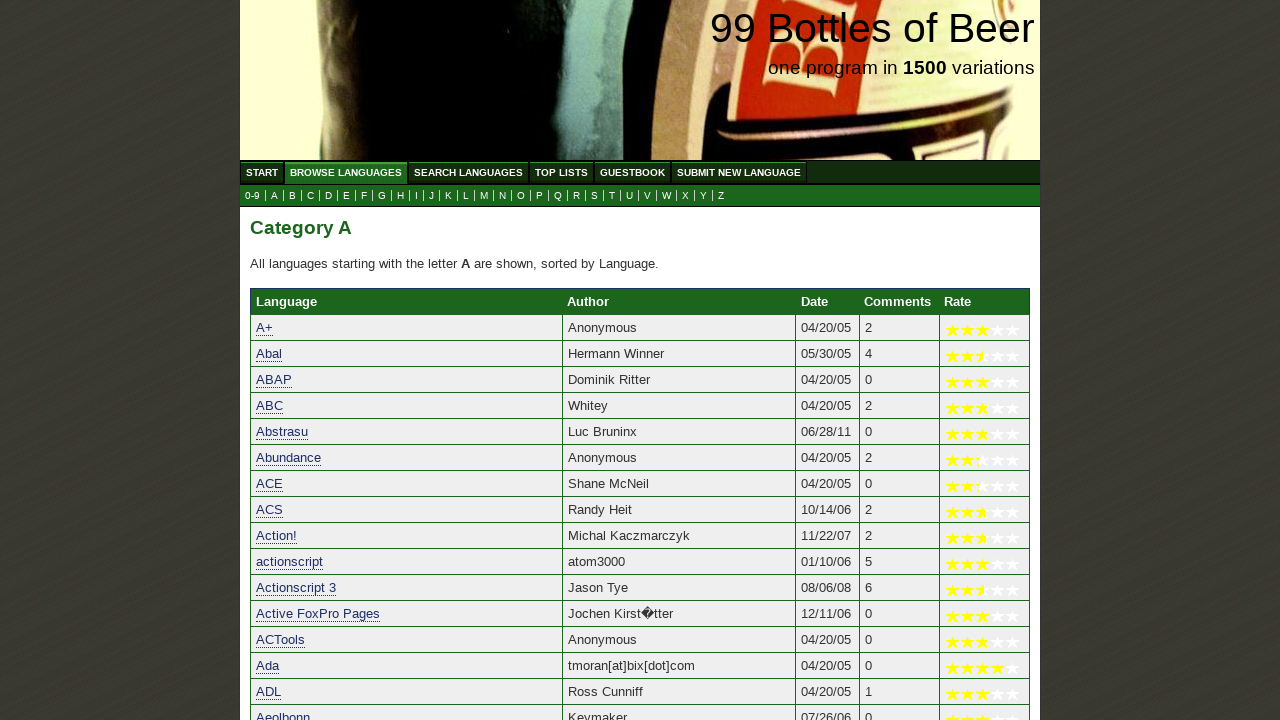

Browse Languages page loaded and URL changed to abc.html
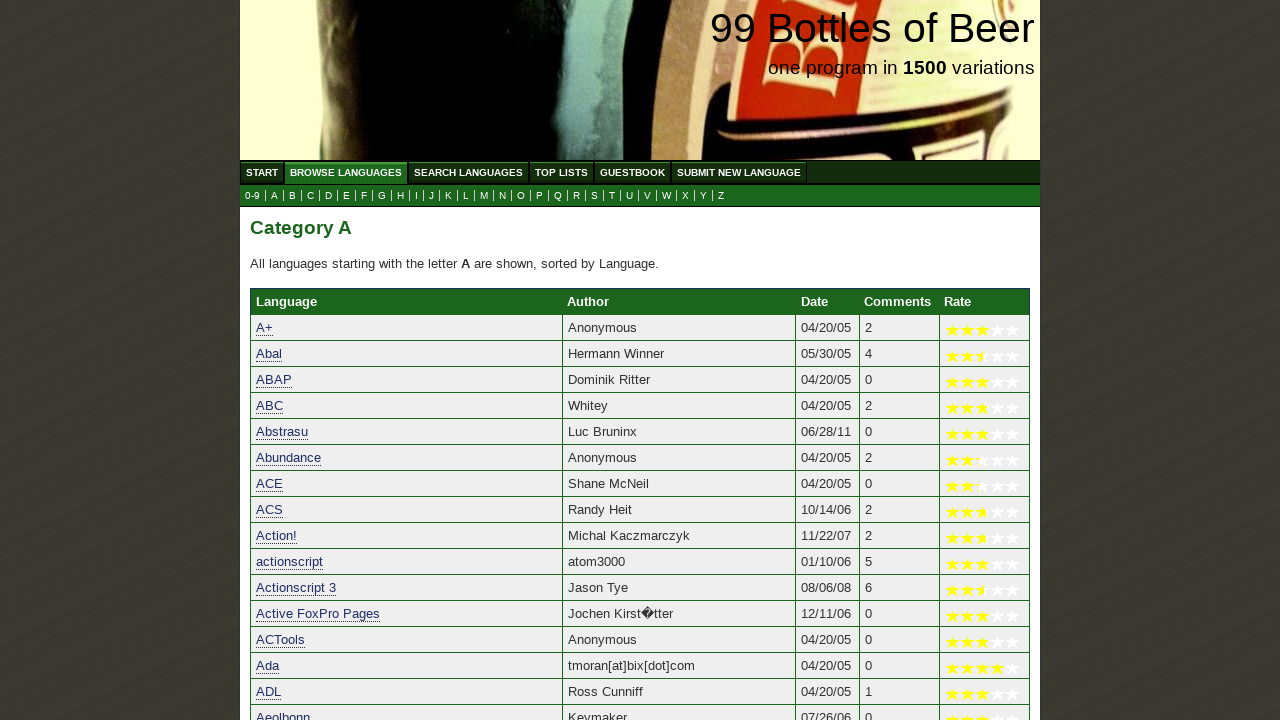

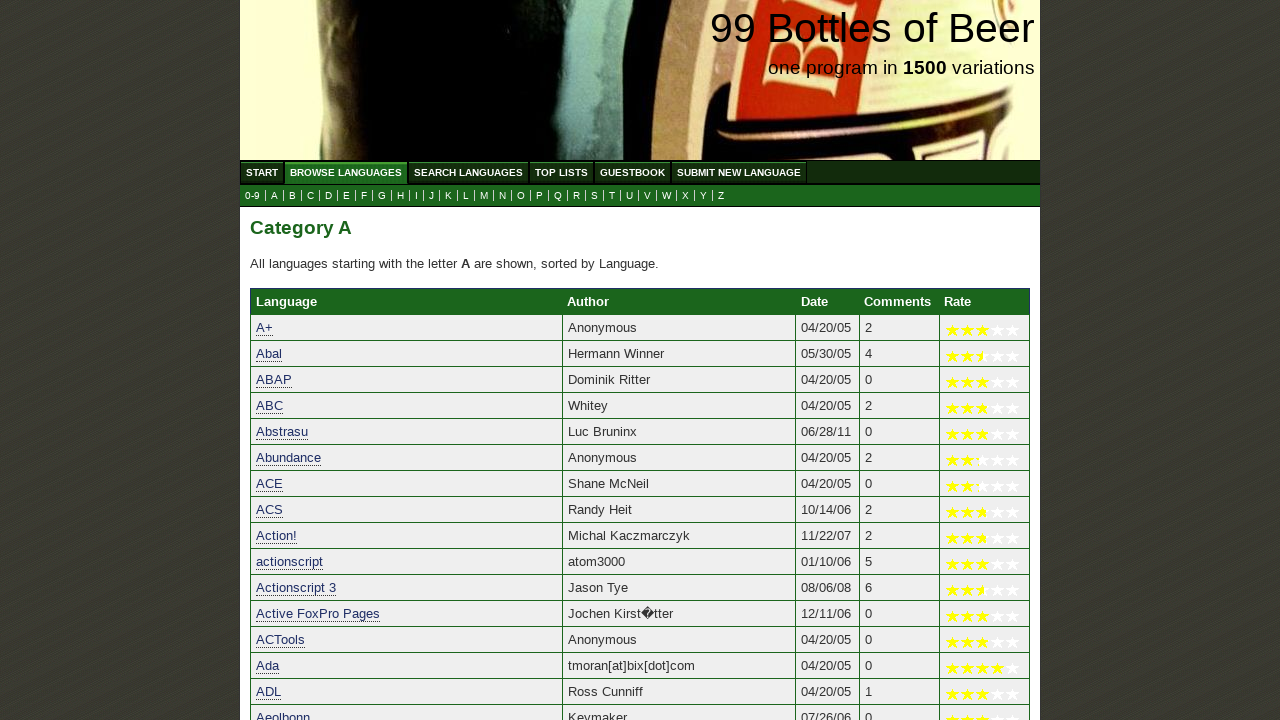